Tests dropdown select functionality by selecting Option 3, then Option 2, and verifying the displayed result text

Starting URL: https://acctabootcamp.github.io/site/examples/actions

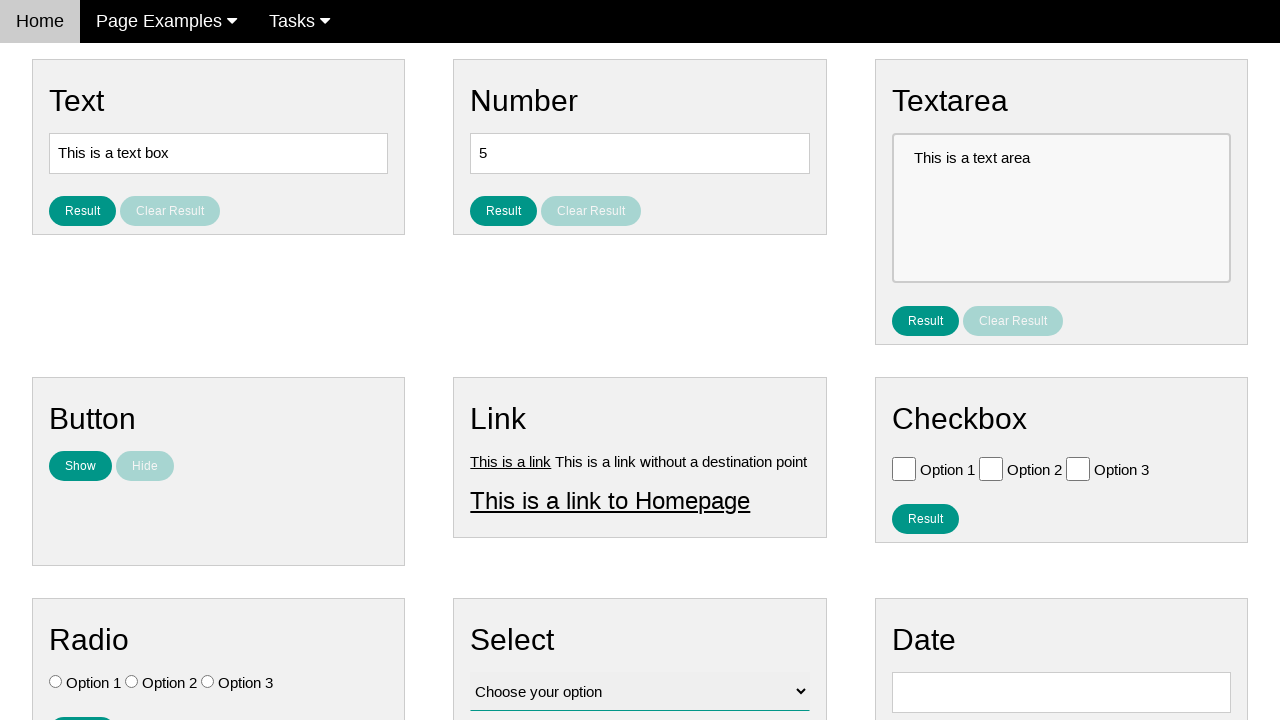

Navigated to actions examples page
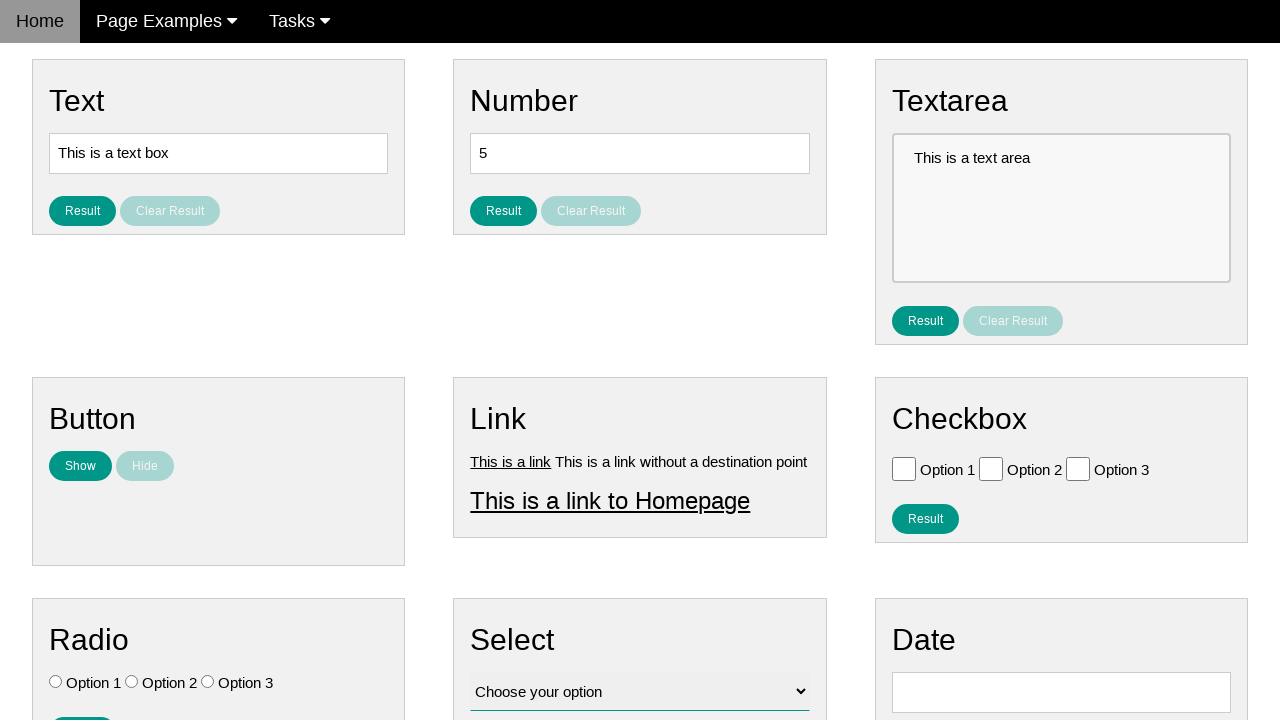

Selected Option 3 from dropdown on #vfb-12
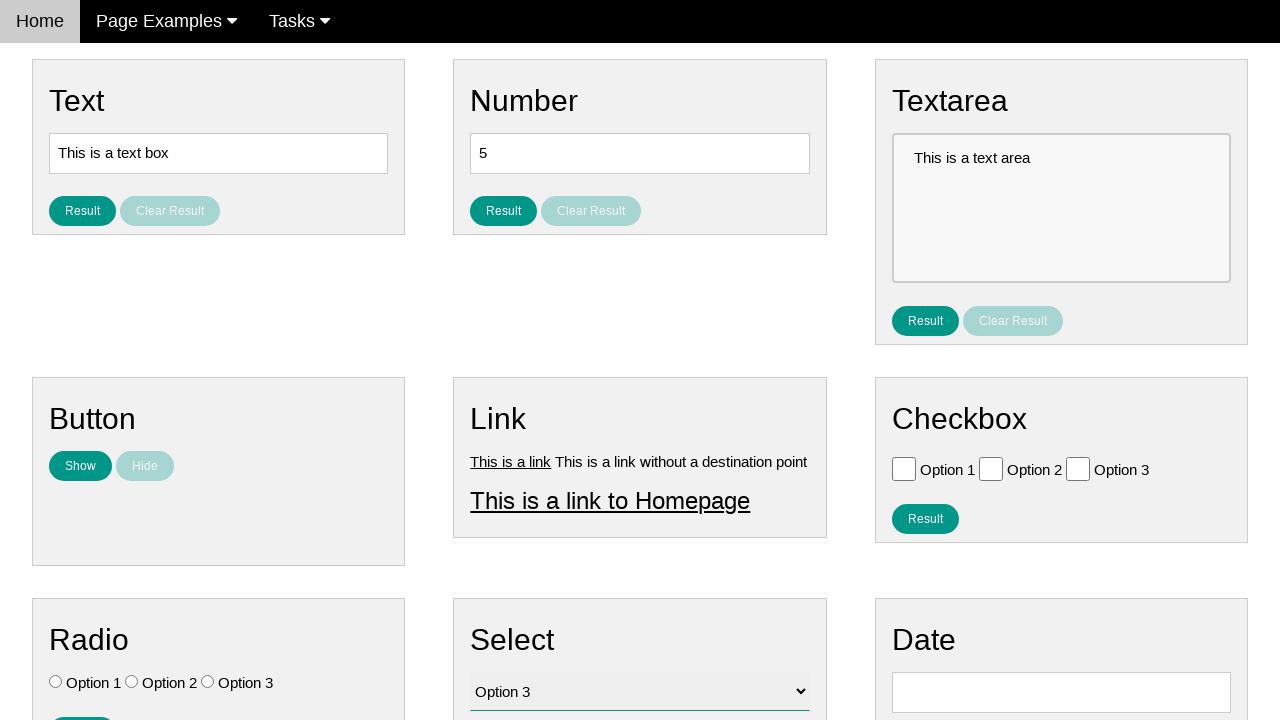

Verified Option 3 is selected
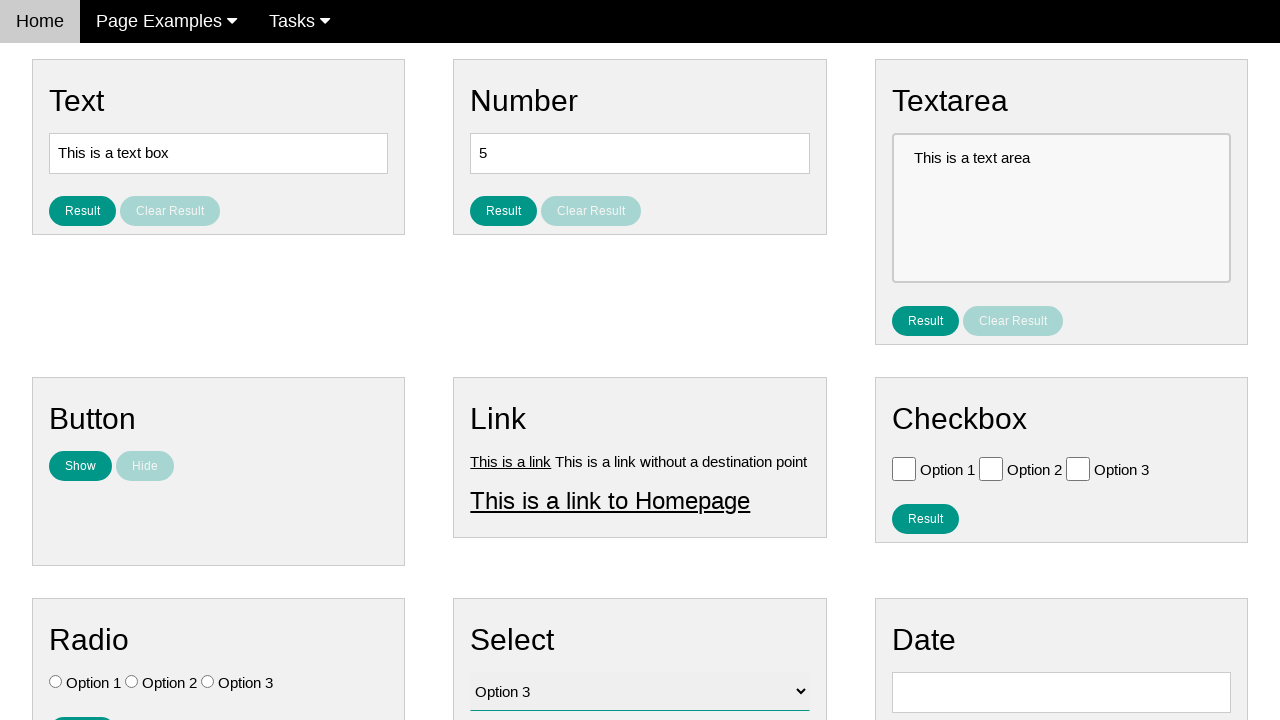

Selected Option 2 from dropdown on #vfb-12
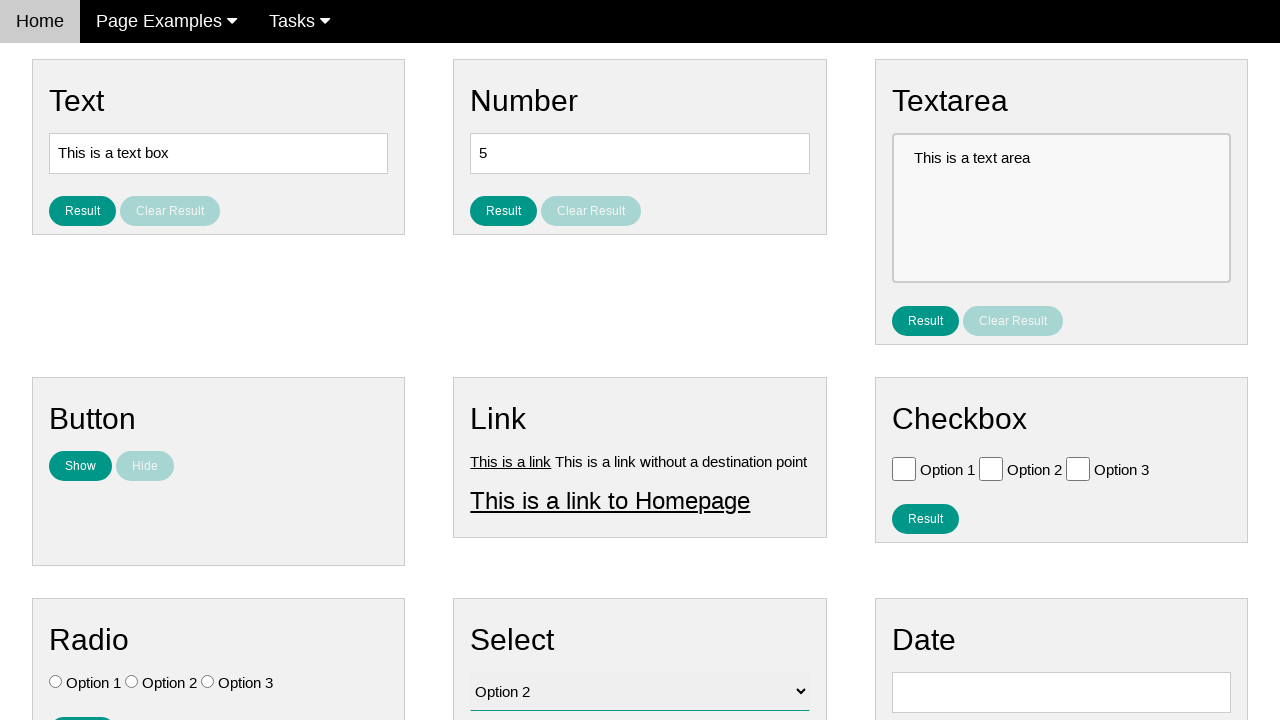

Clicked result button at (504, 424) on #result_button_select
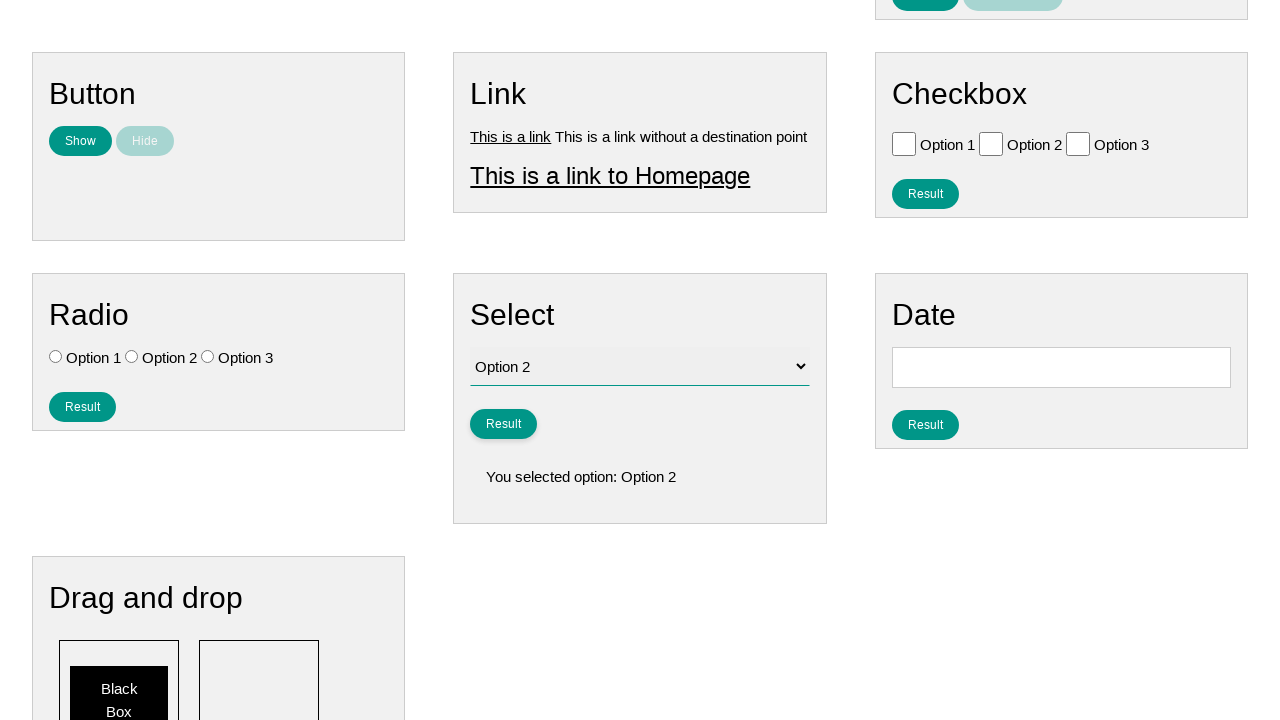

Verified result text is visible
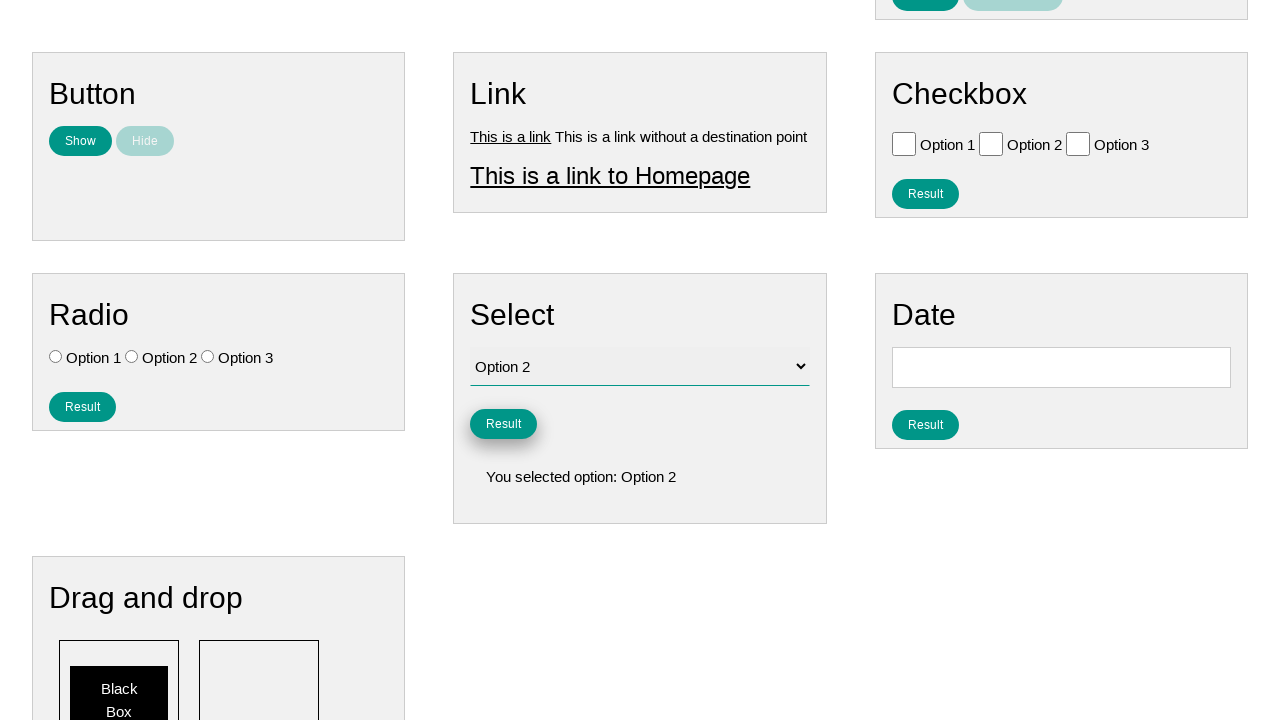

Verified result text shows 'You selected option: Option 2'
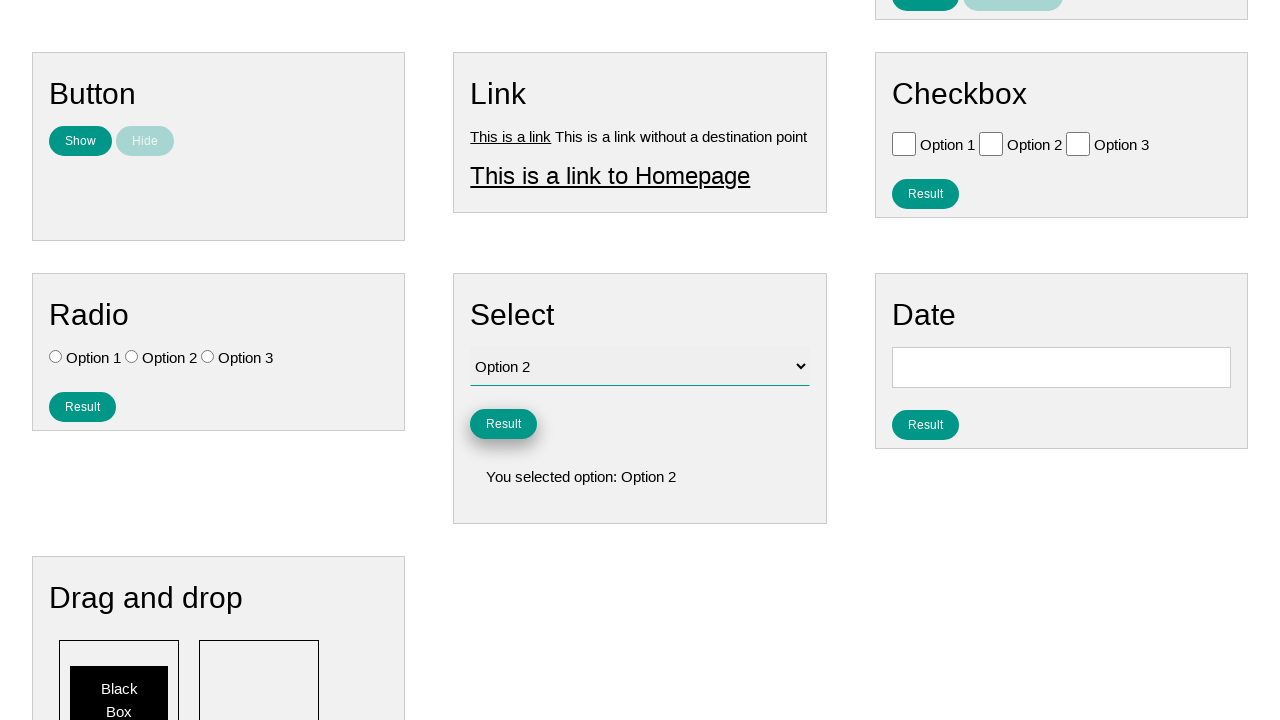

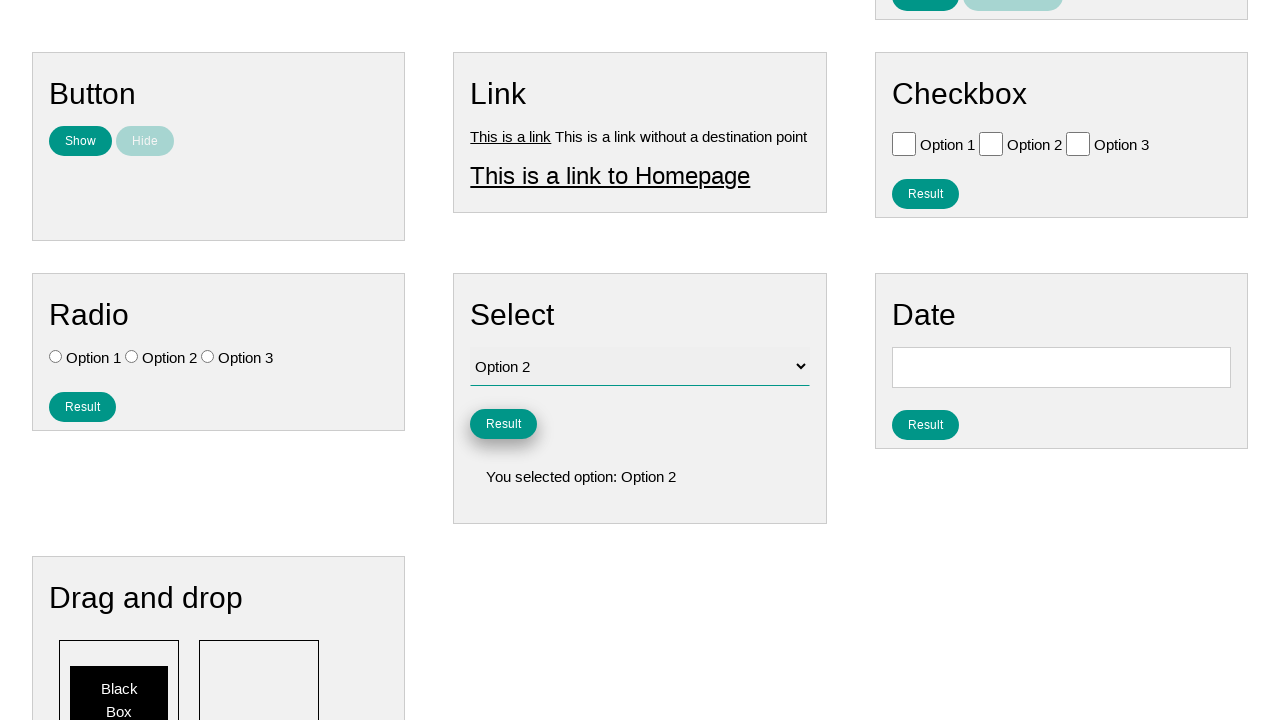